Tests keyboard input functionality by pressing the backspace key and verifying the result is displayed

Starting URL: http://the-internet.herokuapp.com/key_presses

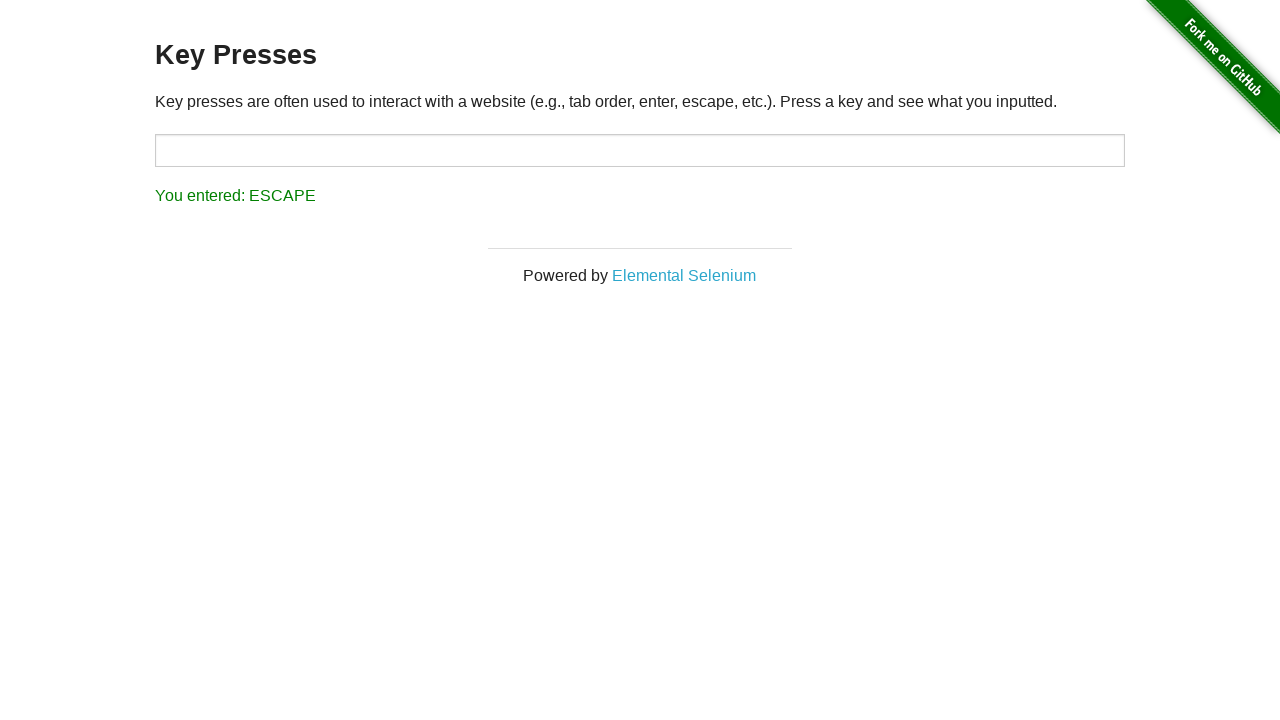

Pressed Backspace key
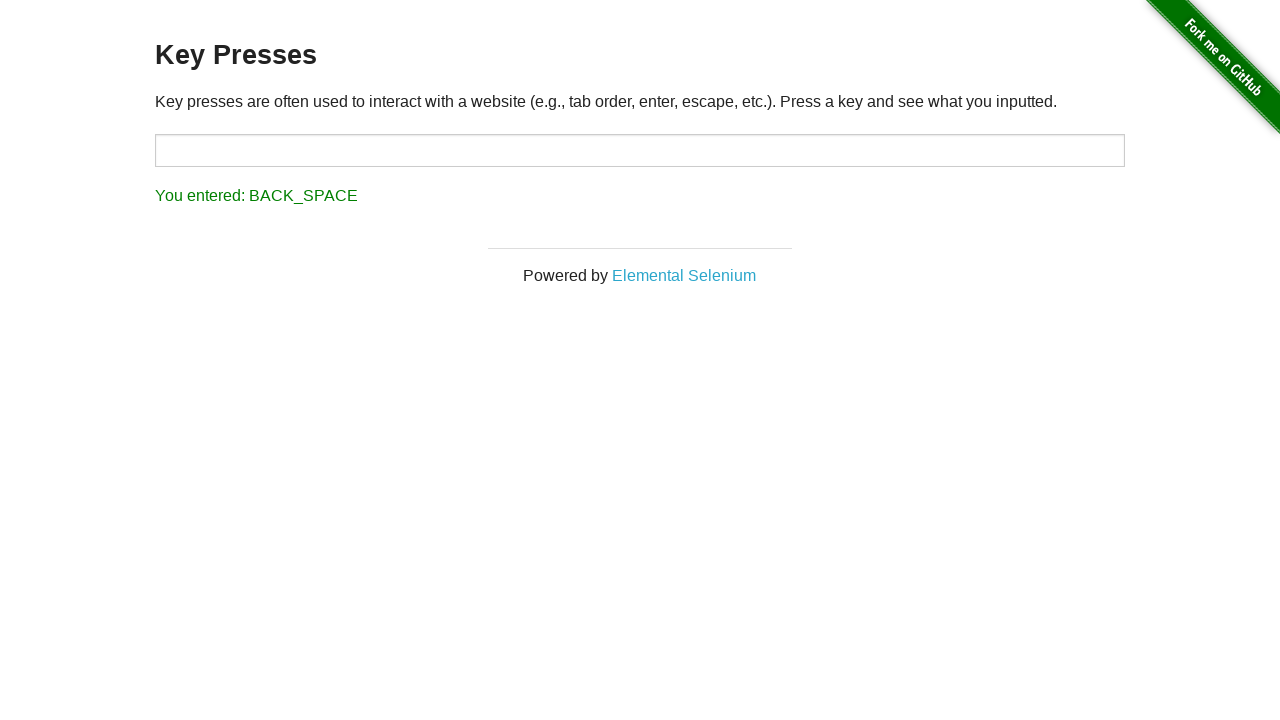

Result element loaded after key press
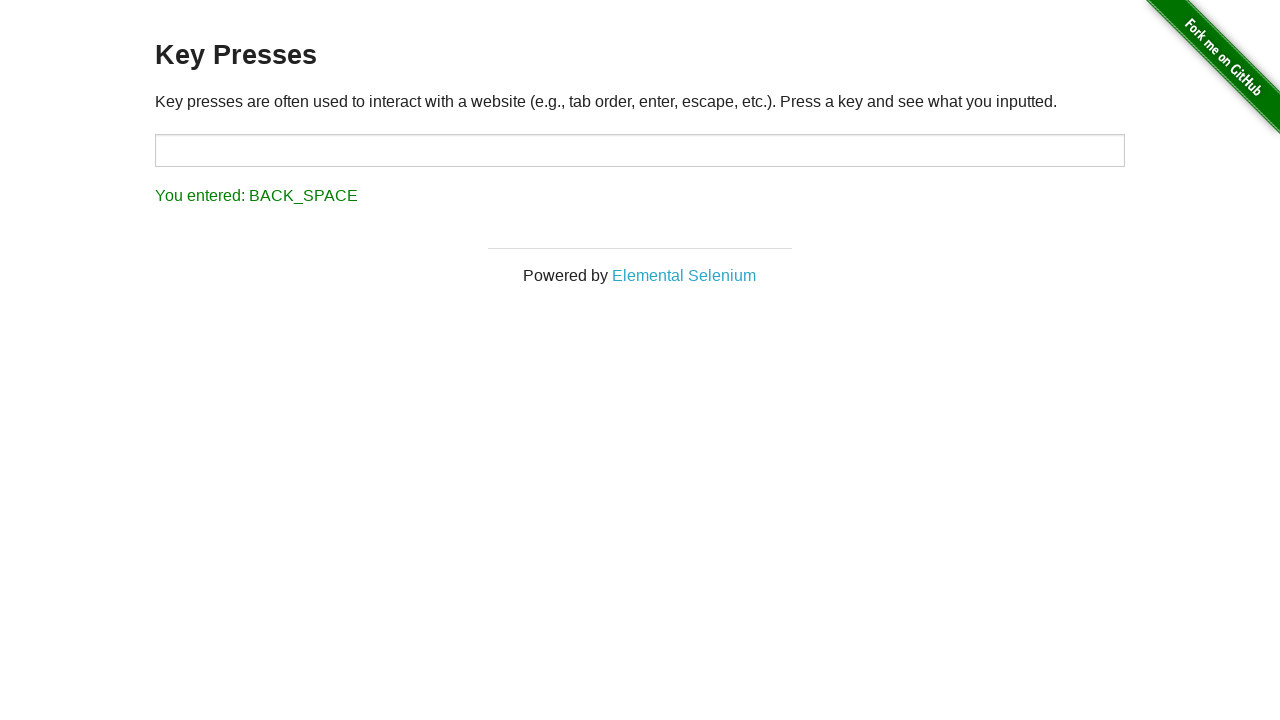

Verified that result text contains 'You entered: BACK_SPACE'
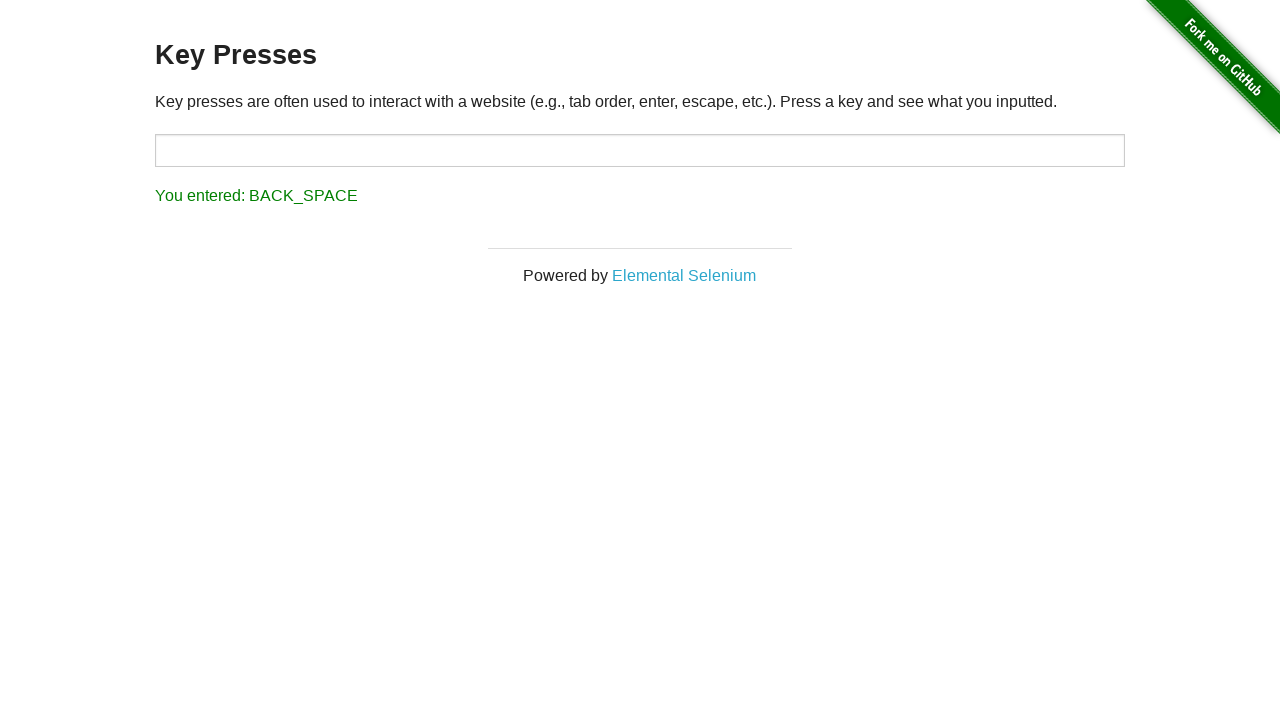

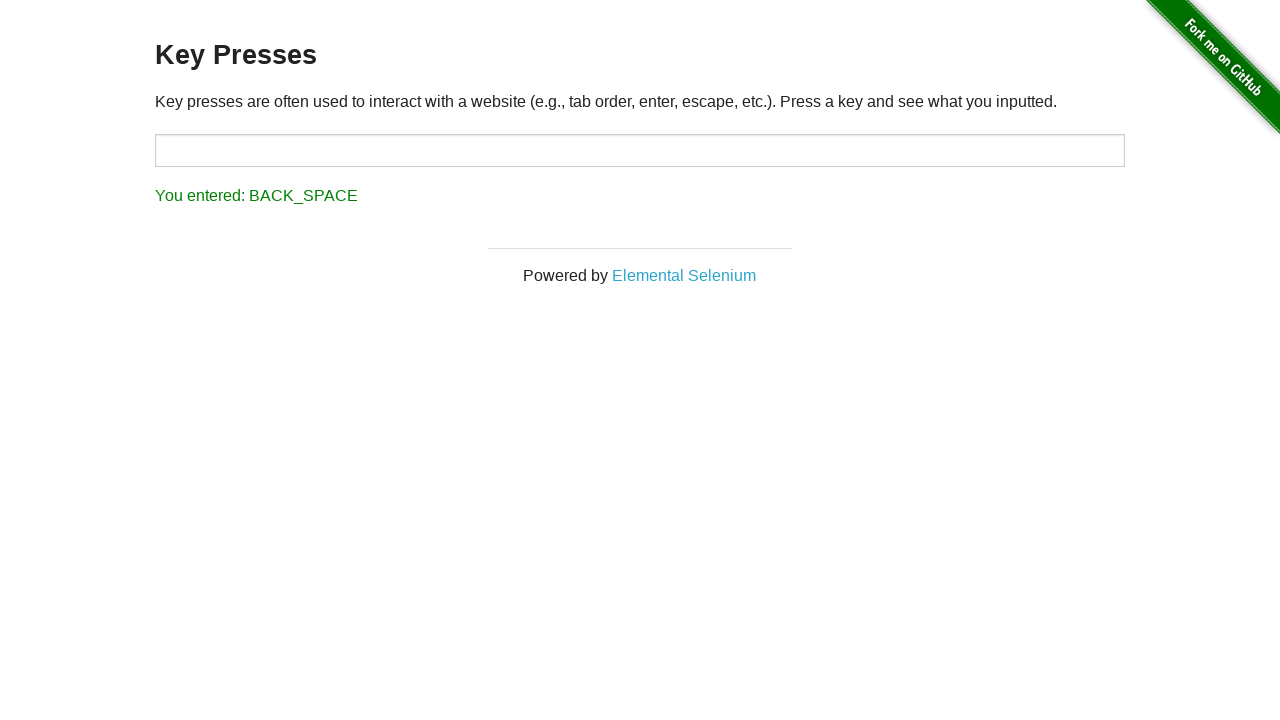